Tests clicking a download link on the Selenium downloads test page

Starting URL: https://www.selenium.dev/selenium/web/downloads/download.html

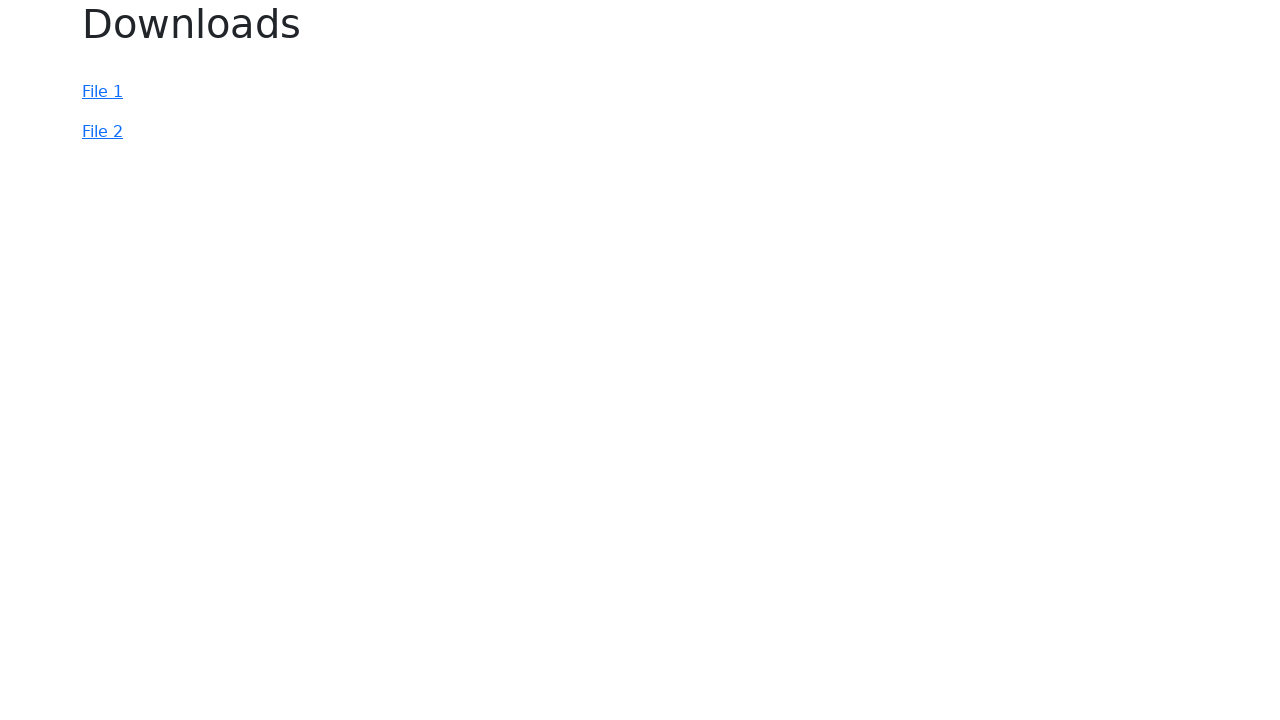

Clicked download link for file-2 at (102, 132) on #file-2
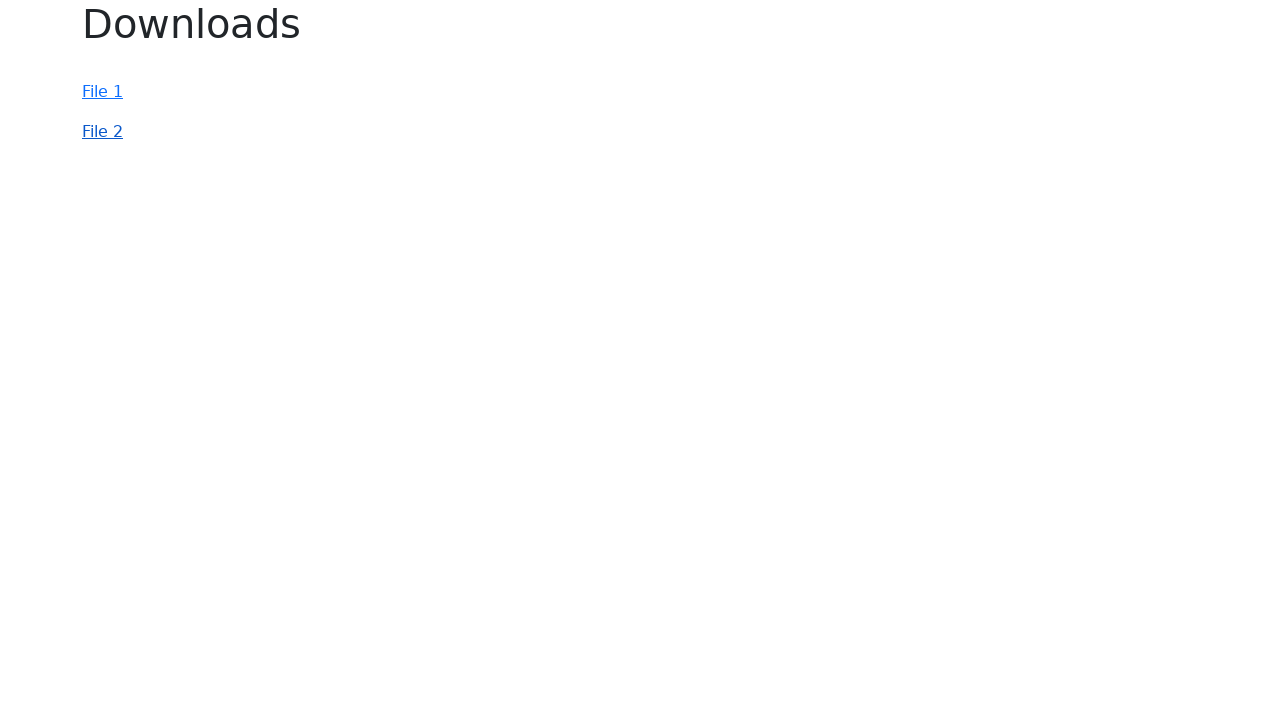

Waited 2000ms for download to potentially start
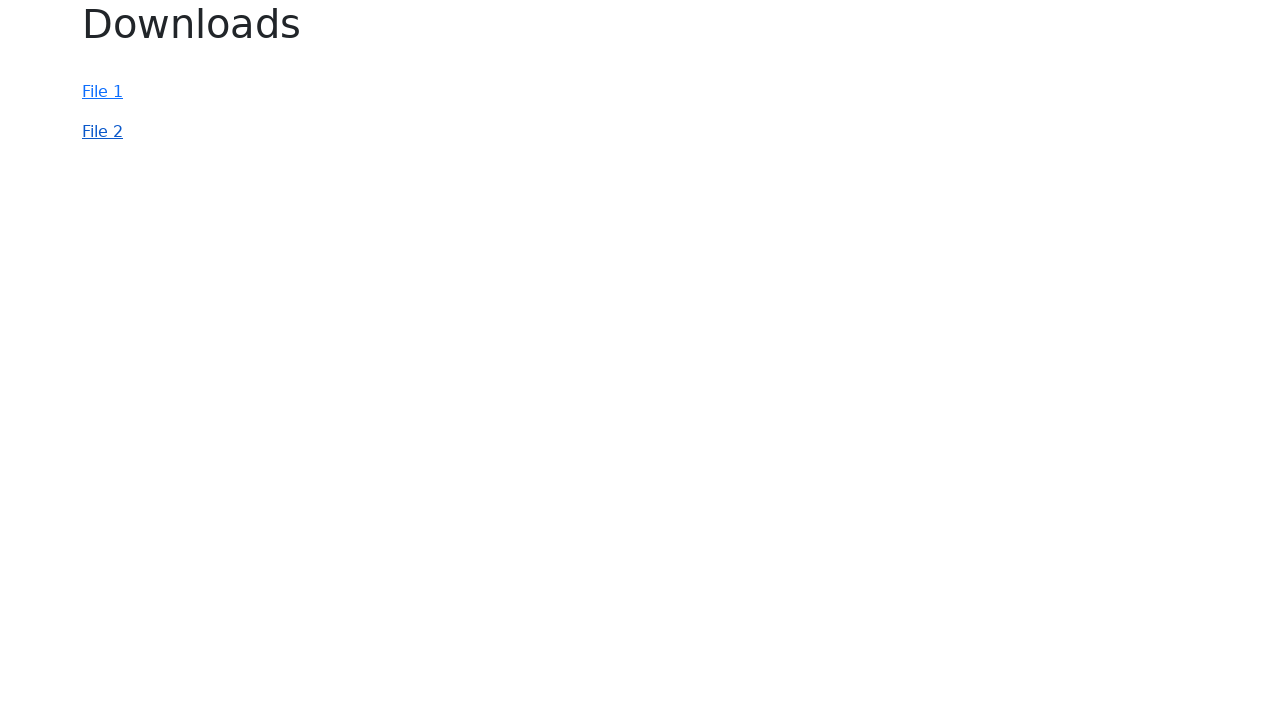

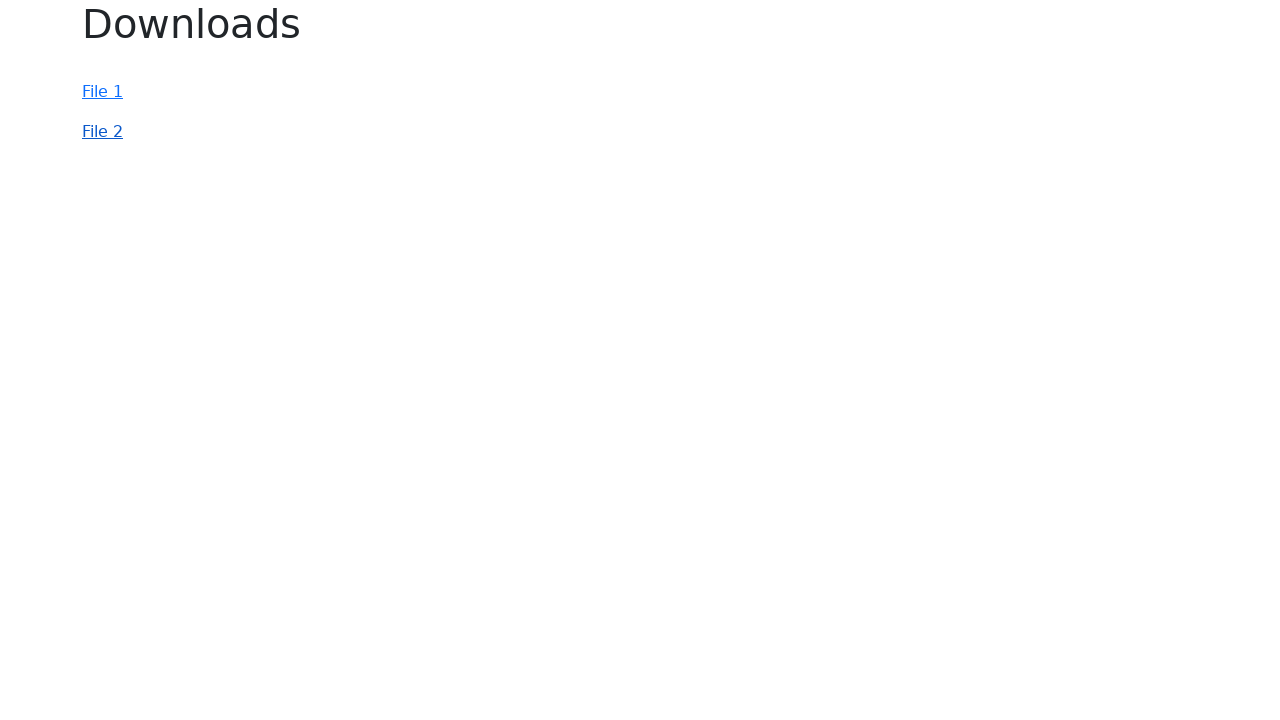